Tests data persistence by creating todos, marking one complete, and reloading the page

Starting URL: https://demo.playwright.dev/todomvc

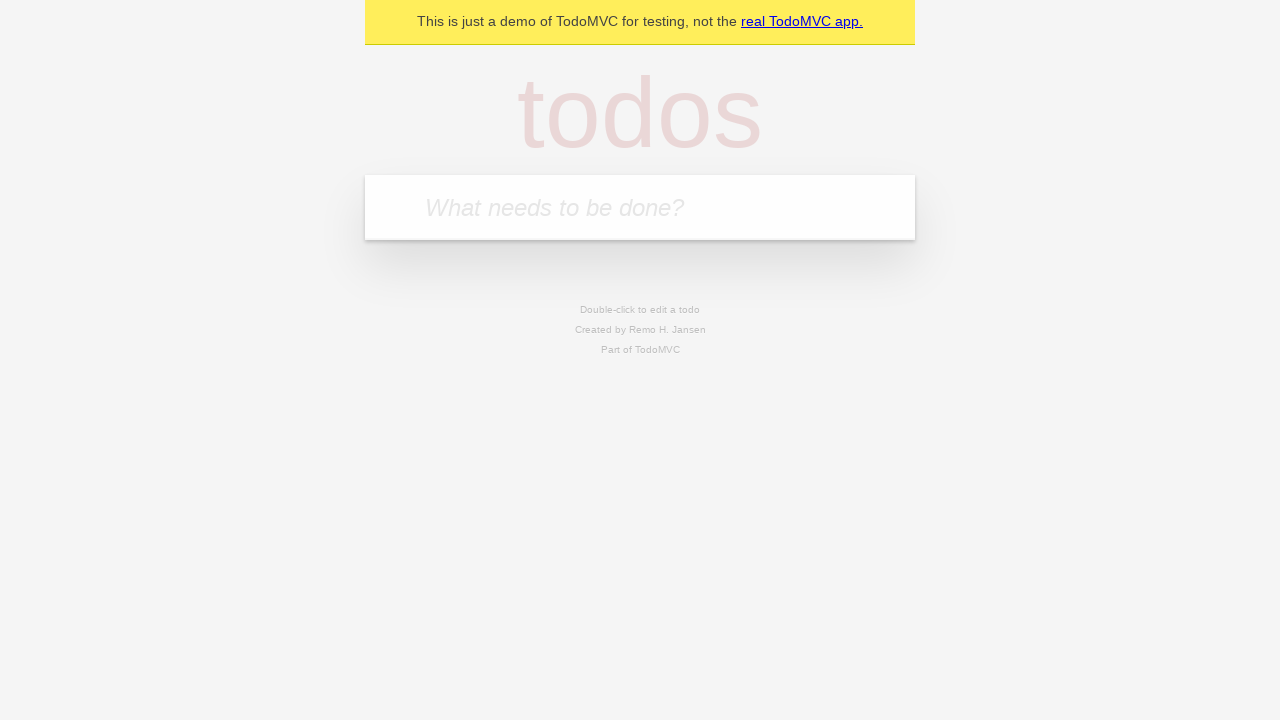

Filled first todo input with 'buy some cheese' on internal:attr=[placeholder="What needs to be done?"i]
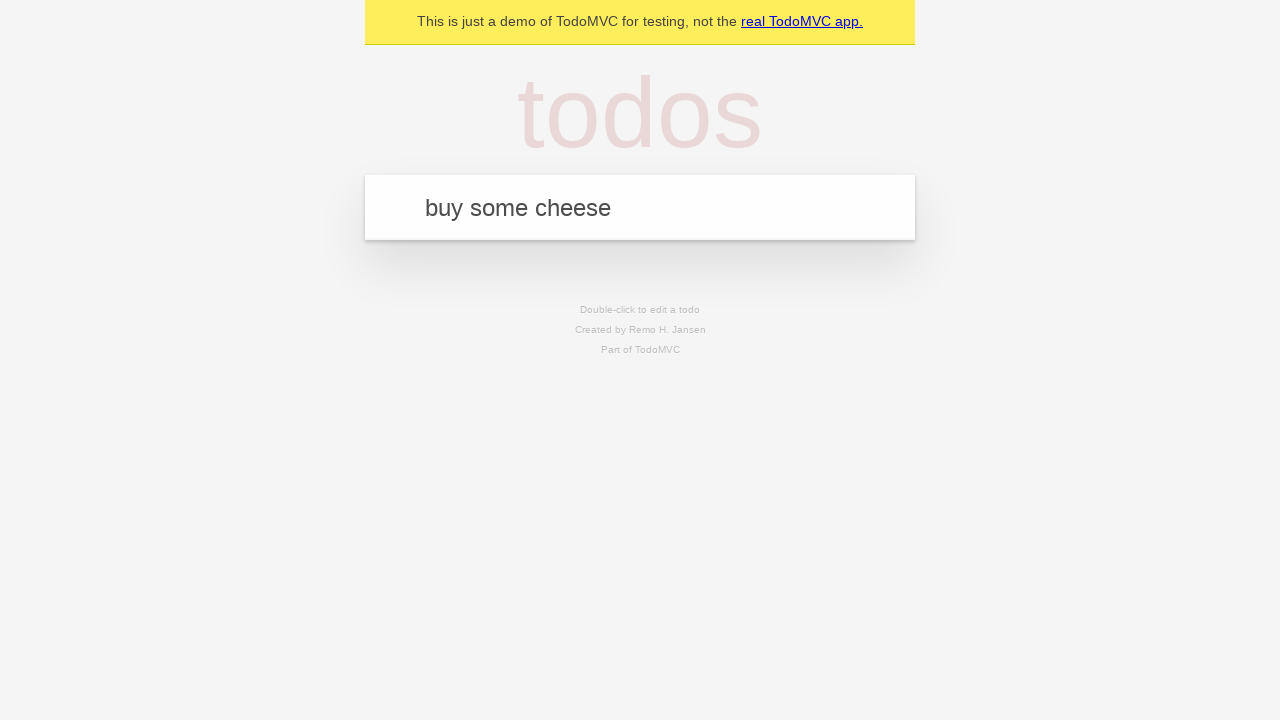

Pressed Enter to create first todo on internal:attr=[placeholder="What needs to be done?"i]
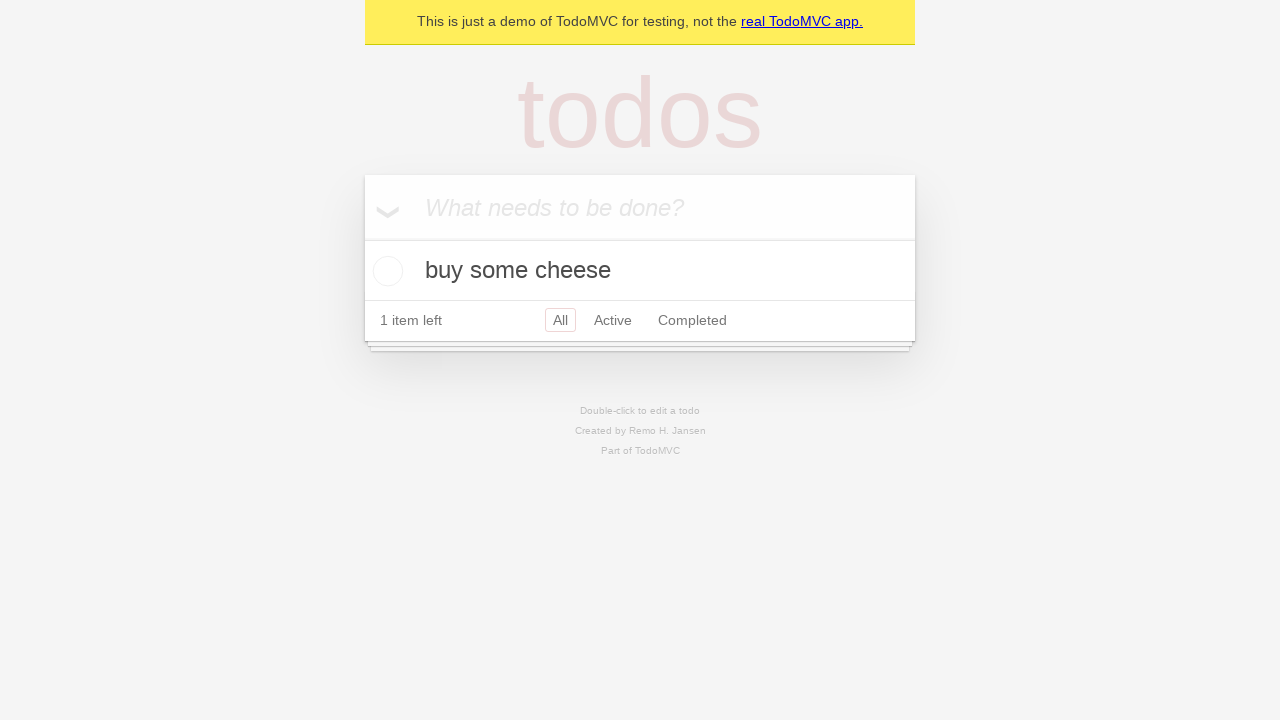

Filled second todo input with 'feed the cat' on internal:attr=[placeholder="What needs to be done?"i]
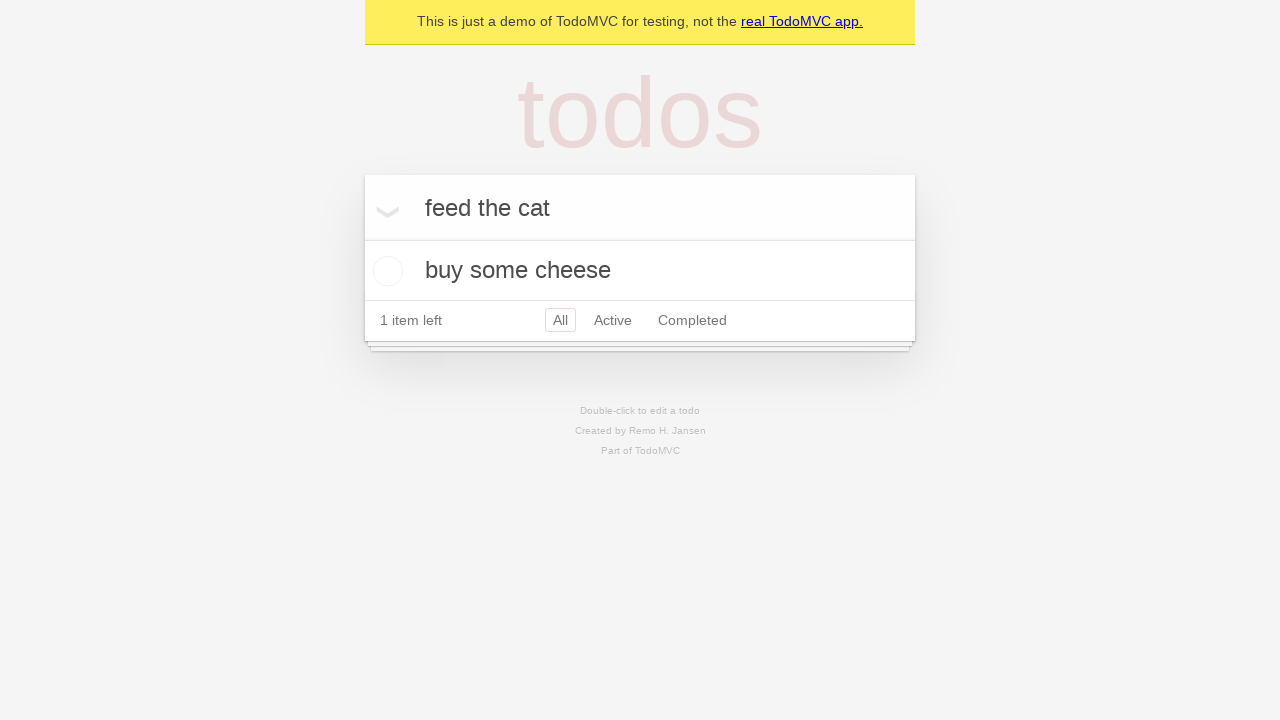

Pressed Enter to create second todo on internal:attr=[placeholder="What needs to be done?"i]
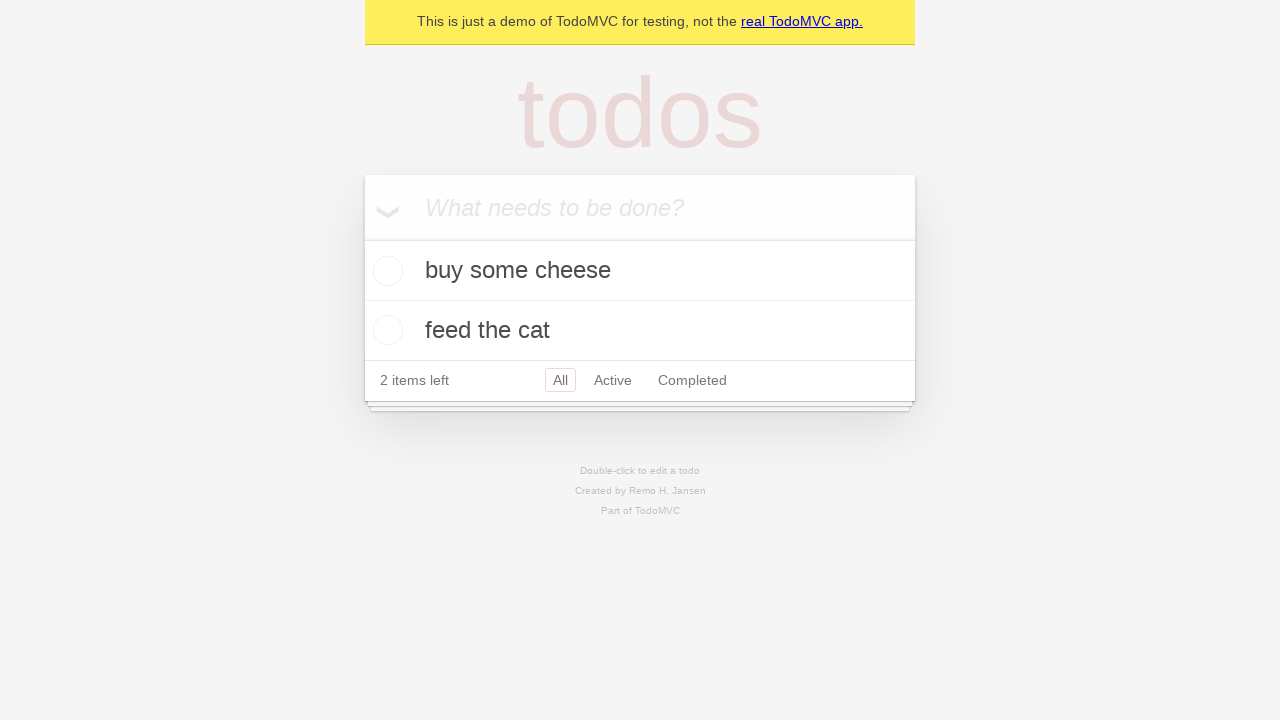

Checked the first todo item at (385, 271) on [data-testid='todo-item'] >> nth=0 >> internal:role=checkbox
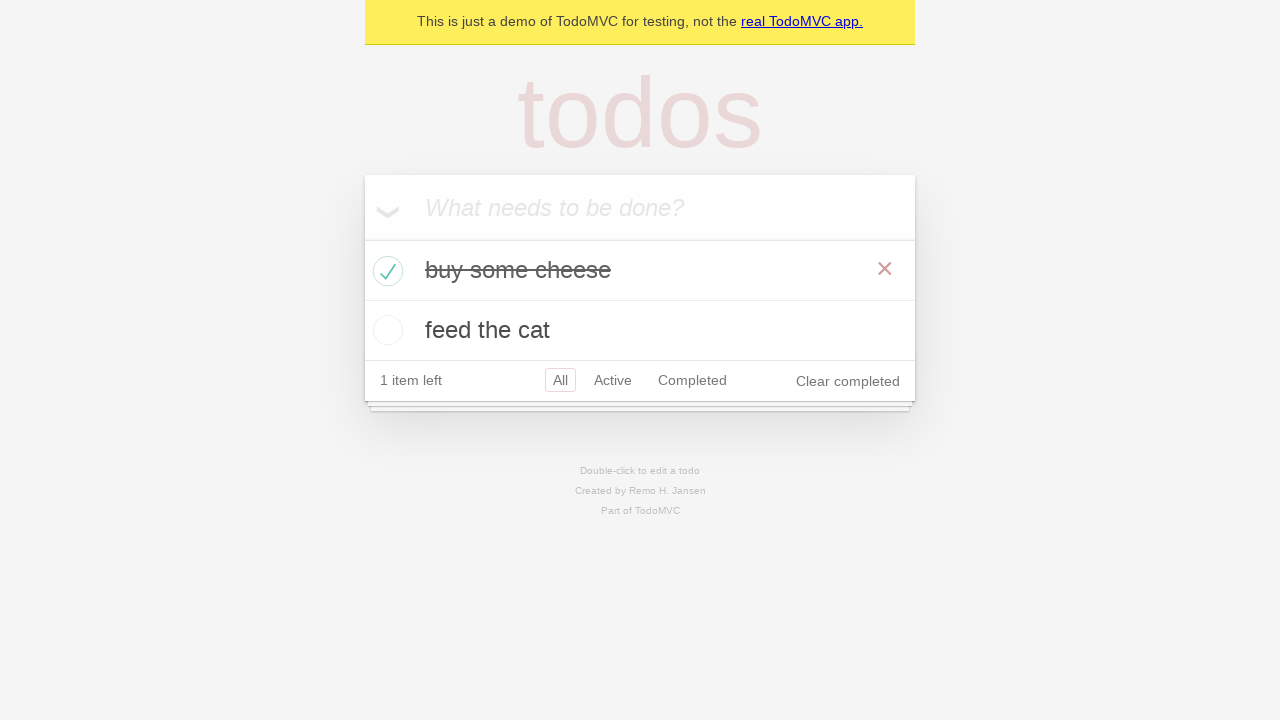

Reloaded the page to test data persistence
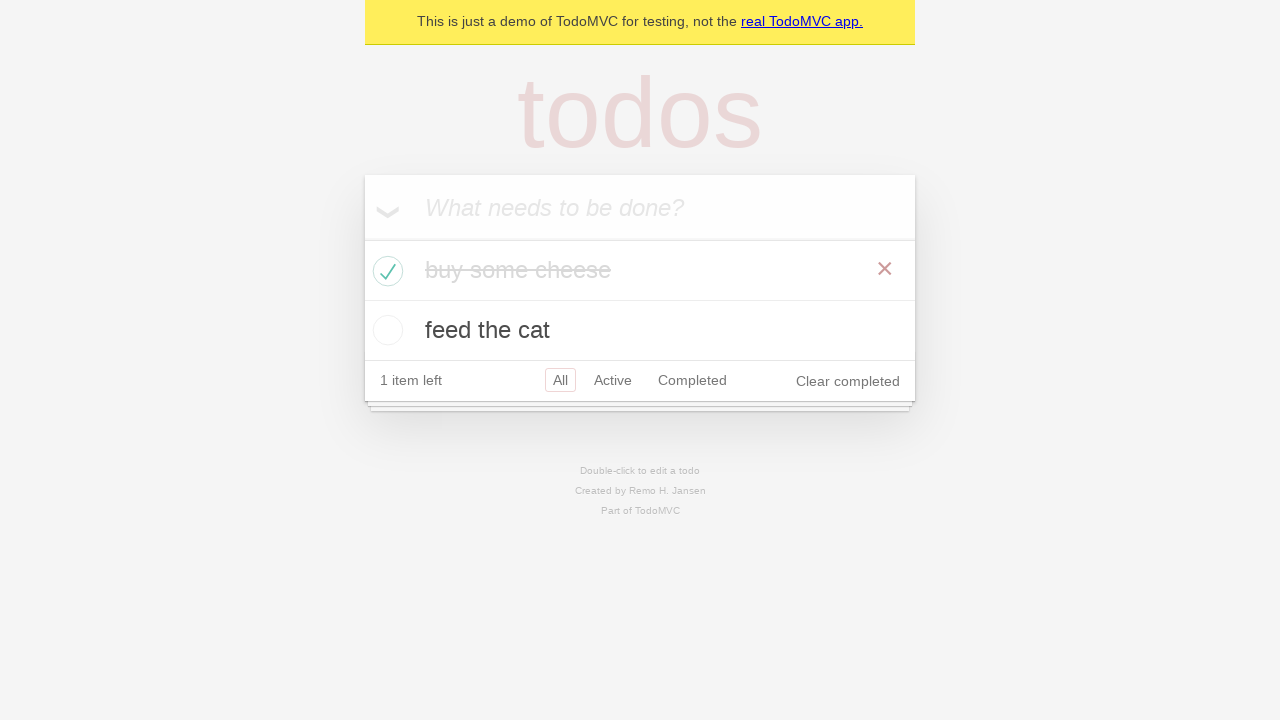

Waited for todo items to be visible after page reload
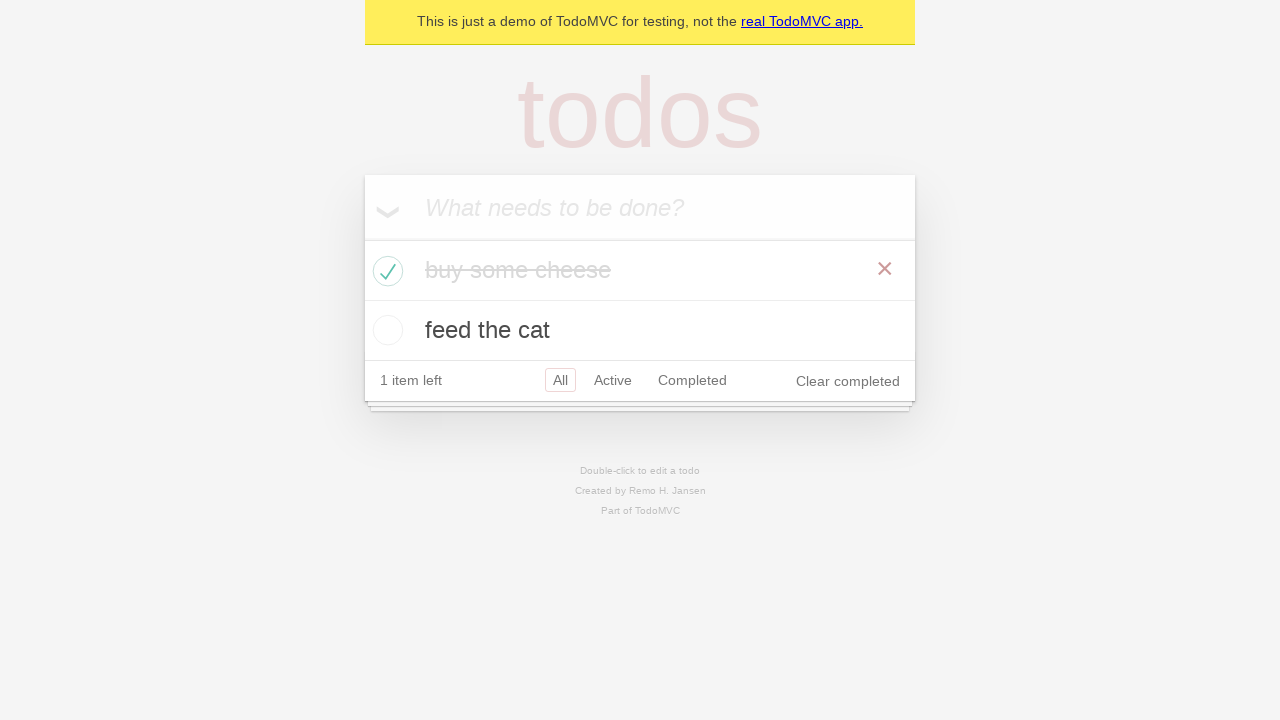

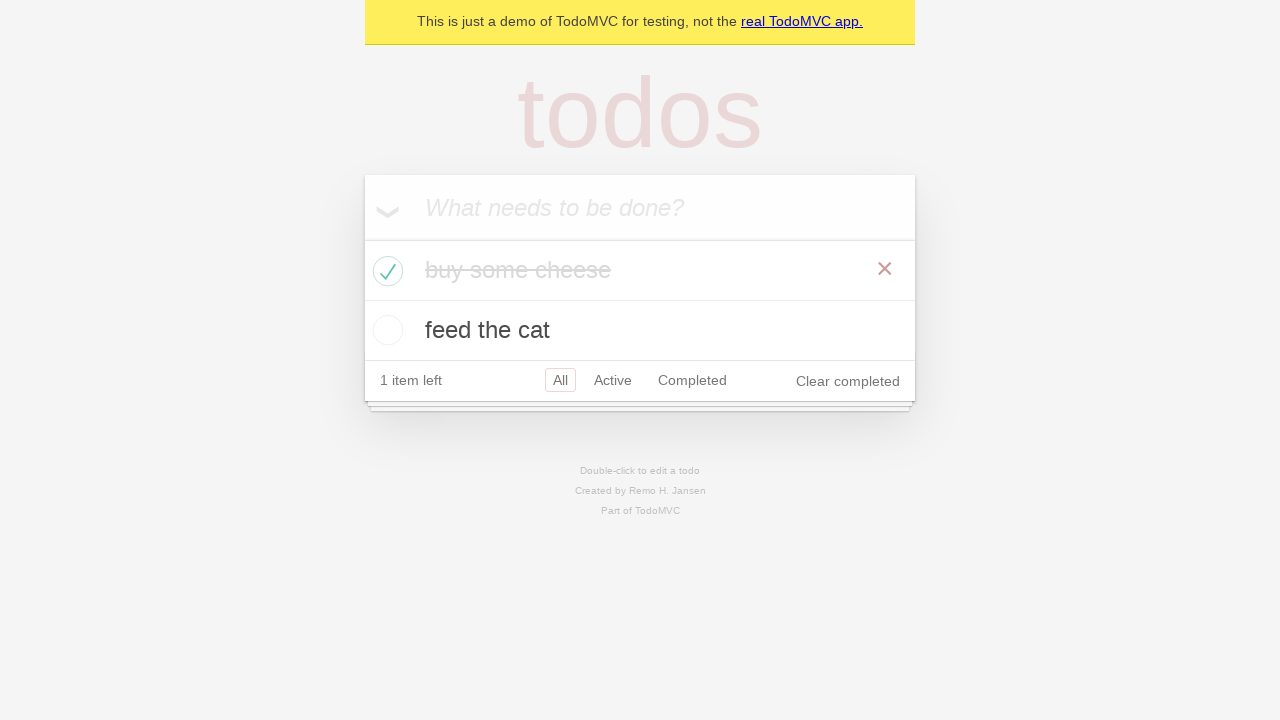